Navigates to tr724.com website and waits for the page to load

Starting URL: https://www.tr724.com/

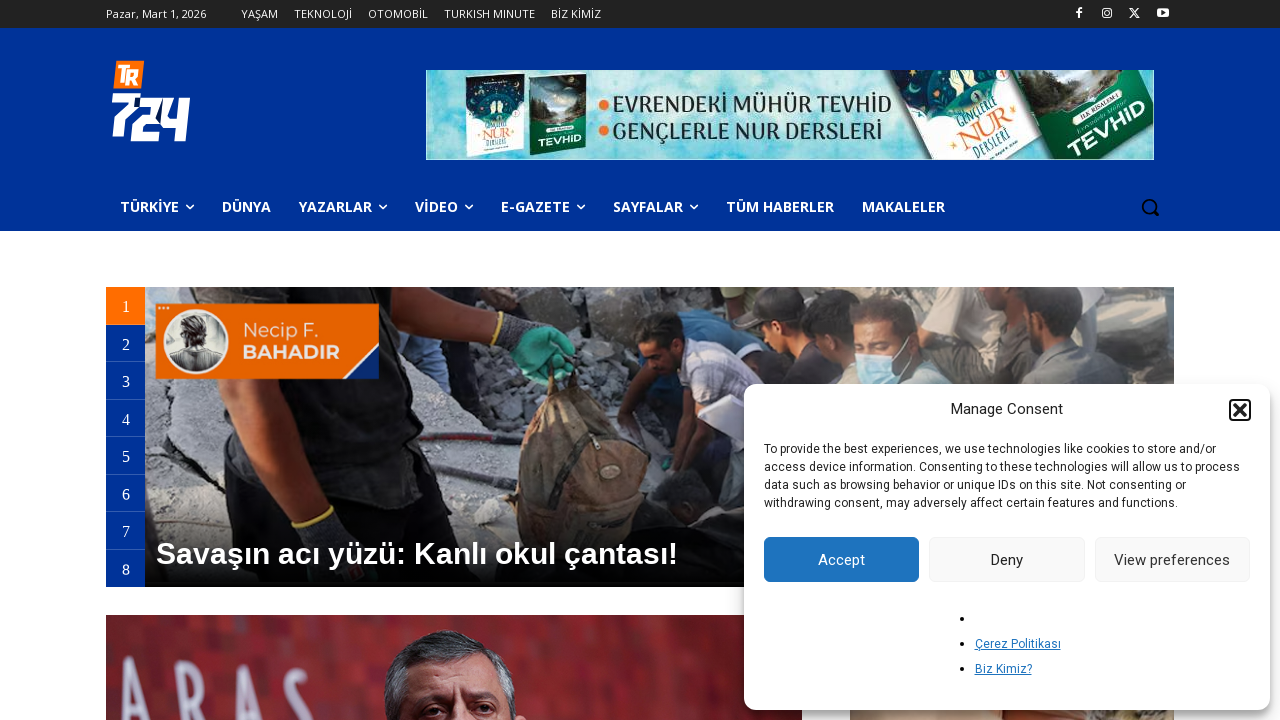

Navigated to tr724.com website
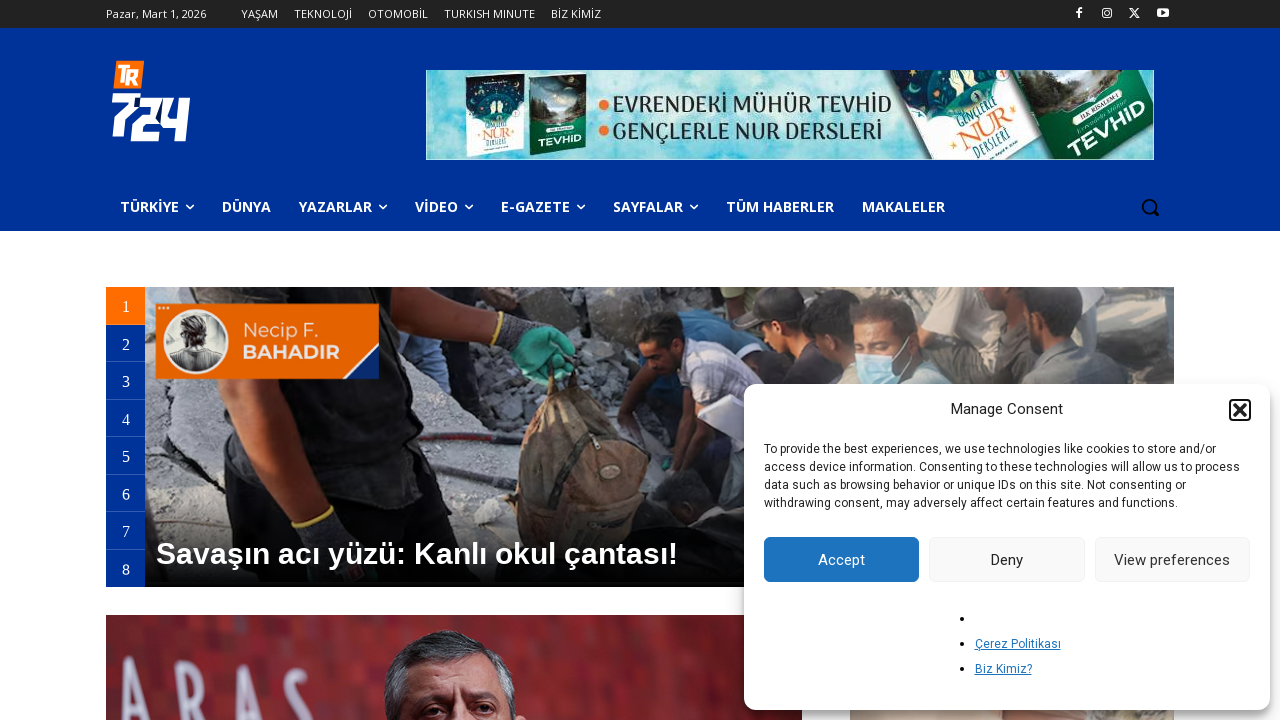

Page fully loaded and network idle
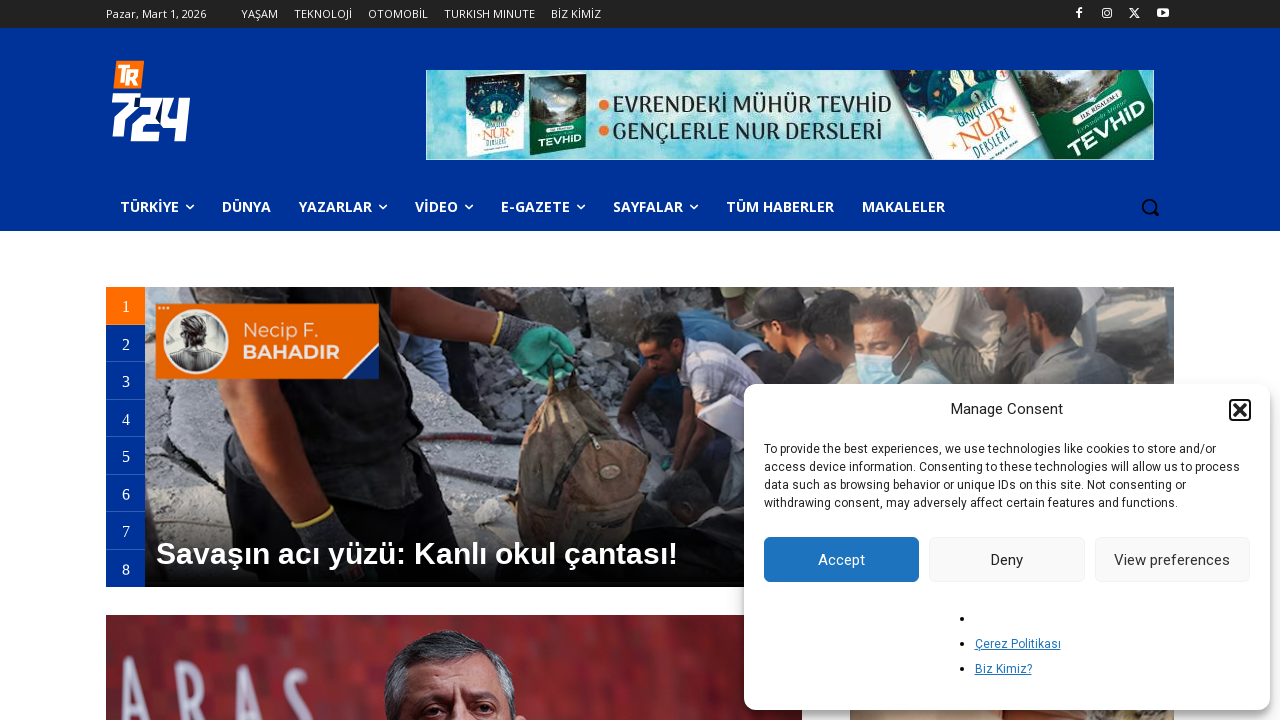

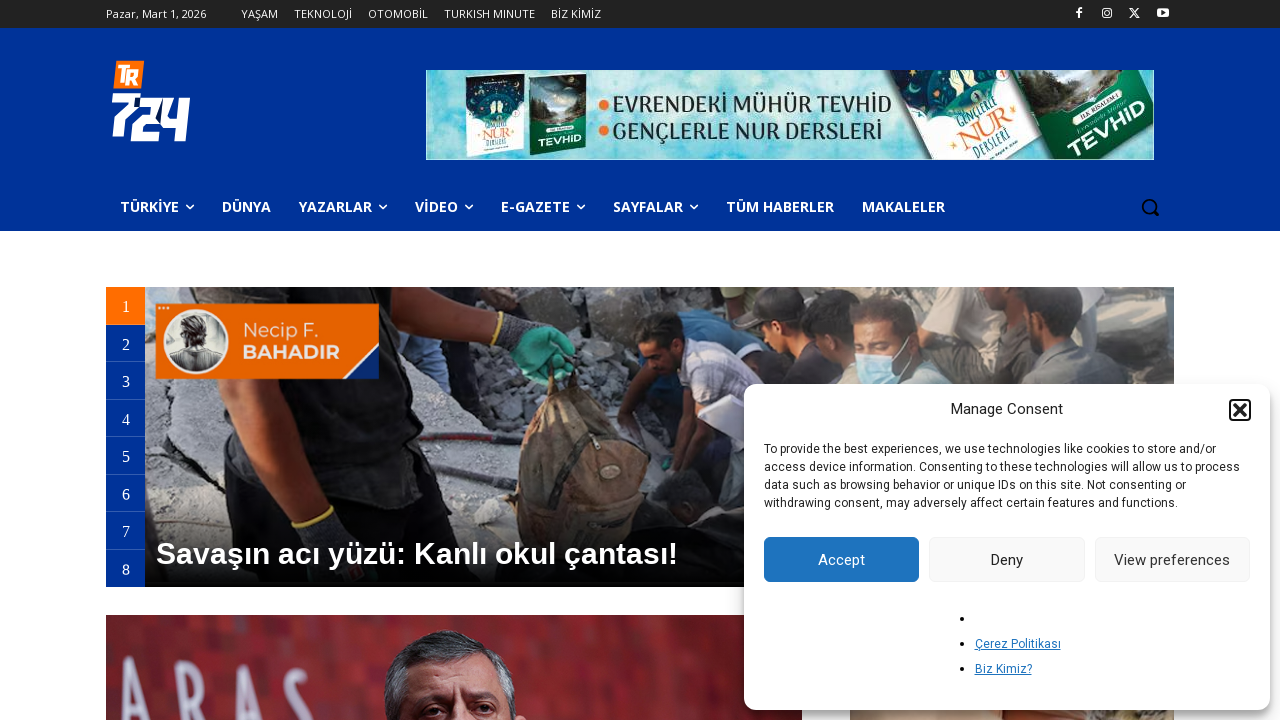